Tests a form submission on DemoQA by filling in name, email, and address fields, then verifying the submitted data is displayed correctly

Starting URL: https://demoqa.com/text-box

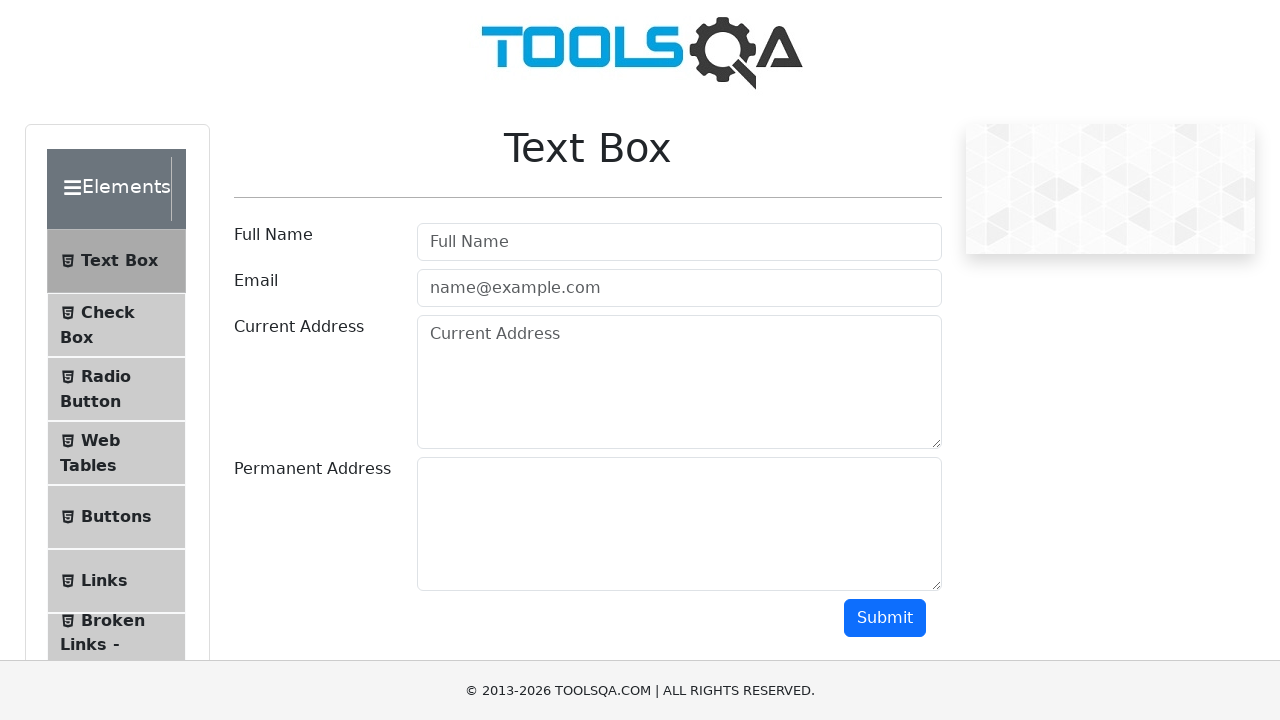

Filled name field with 'John Doe' on #userName
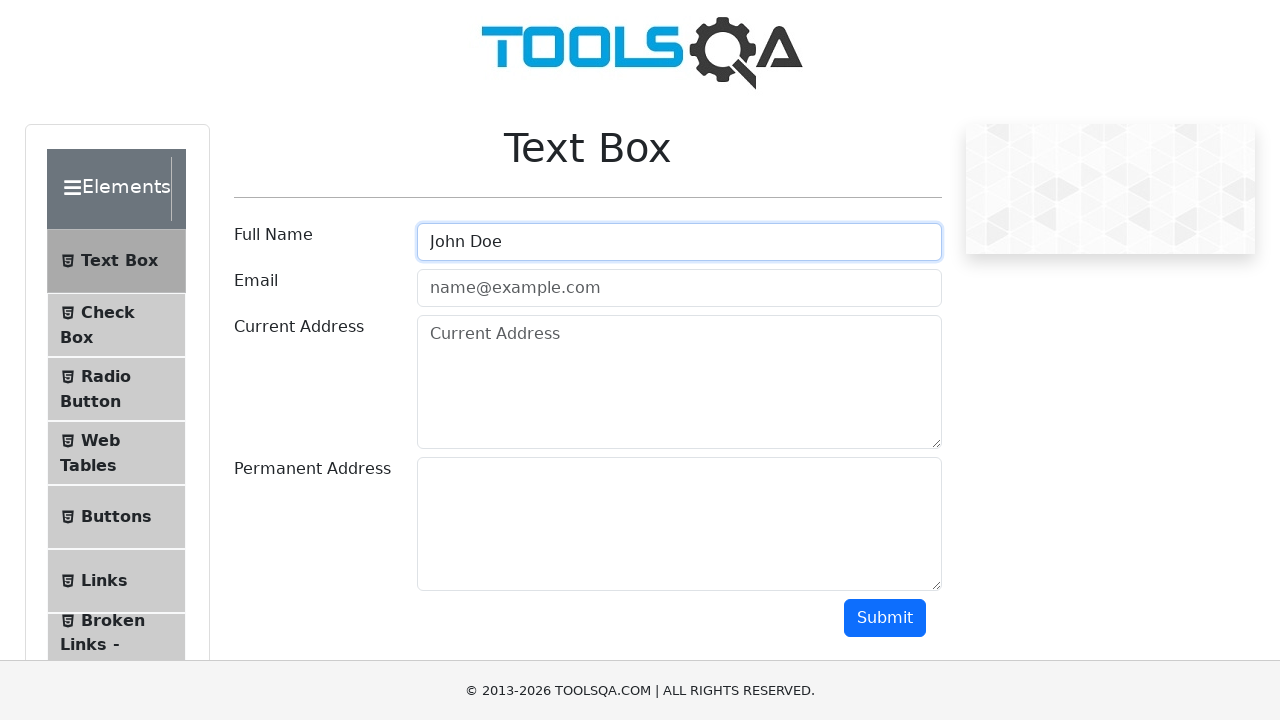

Filled email field with 'john.doe@example.com' on #userEmail
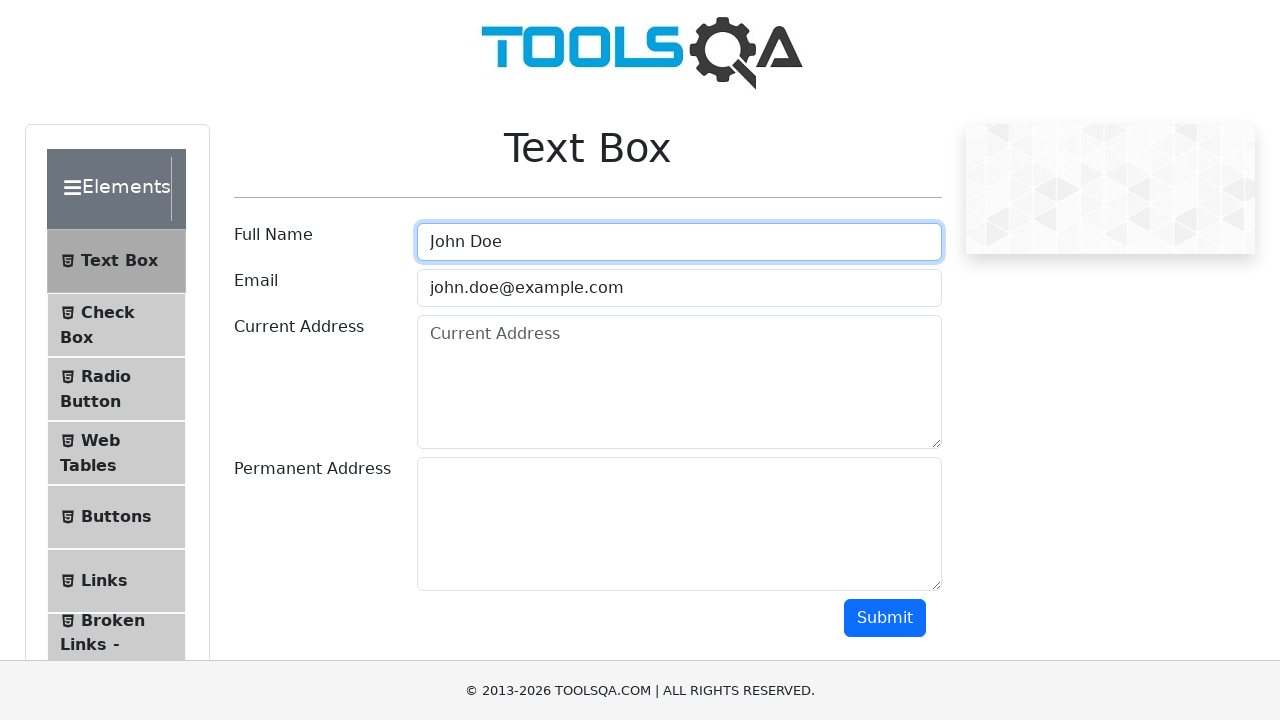

Filled current address field with '123 Rue de Paris' on #currentAddress
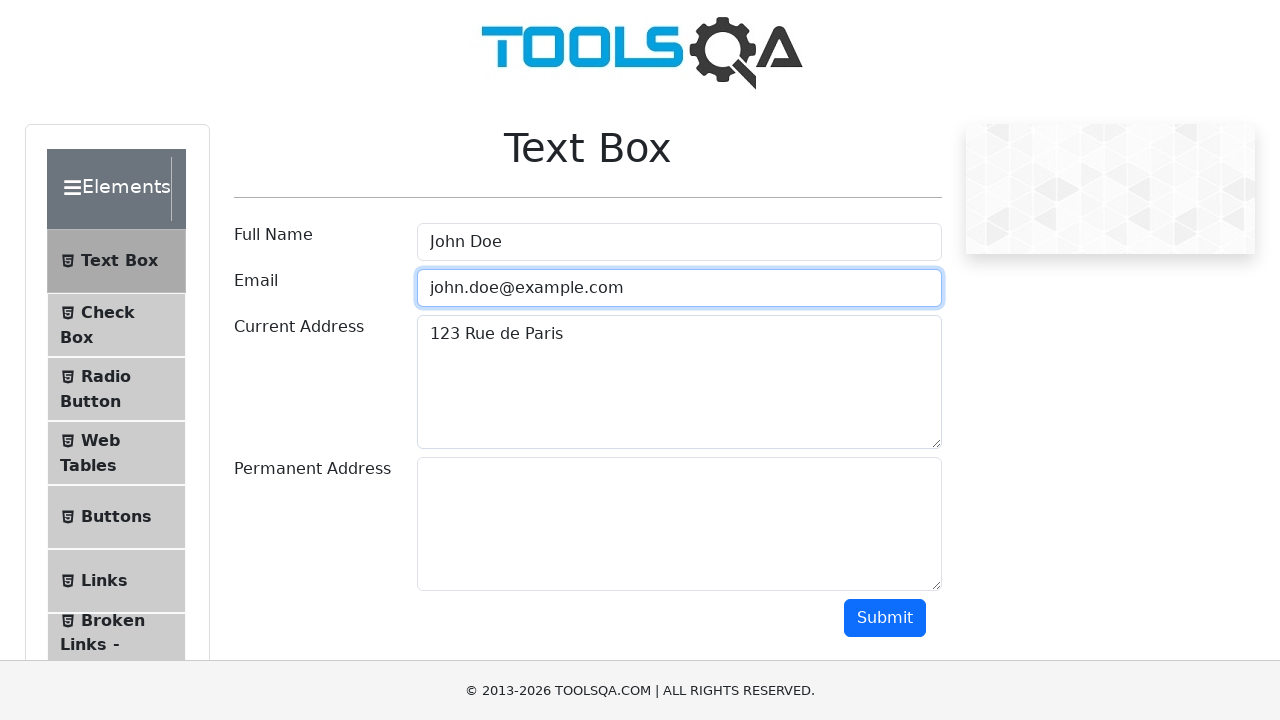

Filled permanent address field with '456 Rue de Lyon' on #permanentAddress
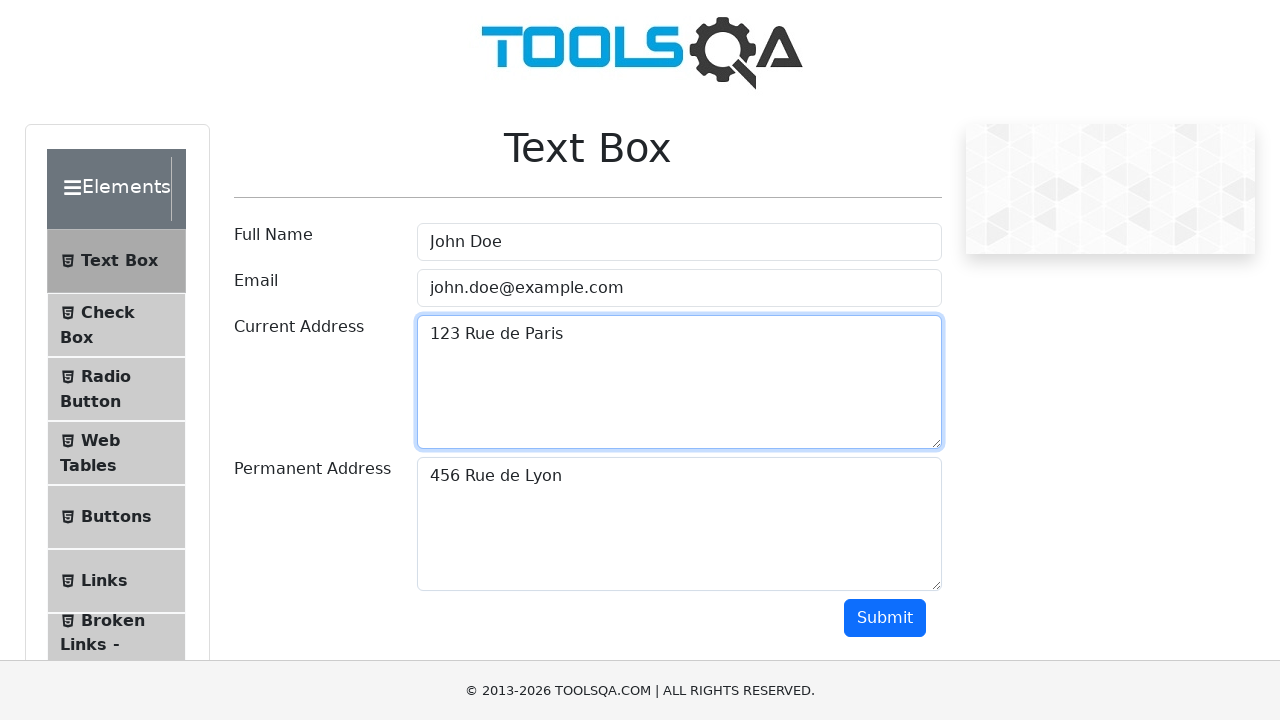

Clicked submit button to submit the form at (885, 618) on #submit
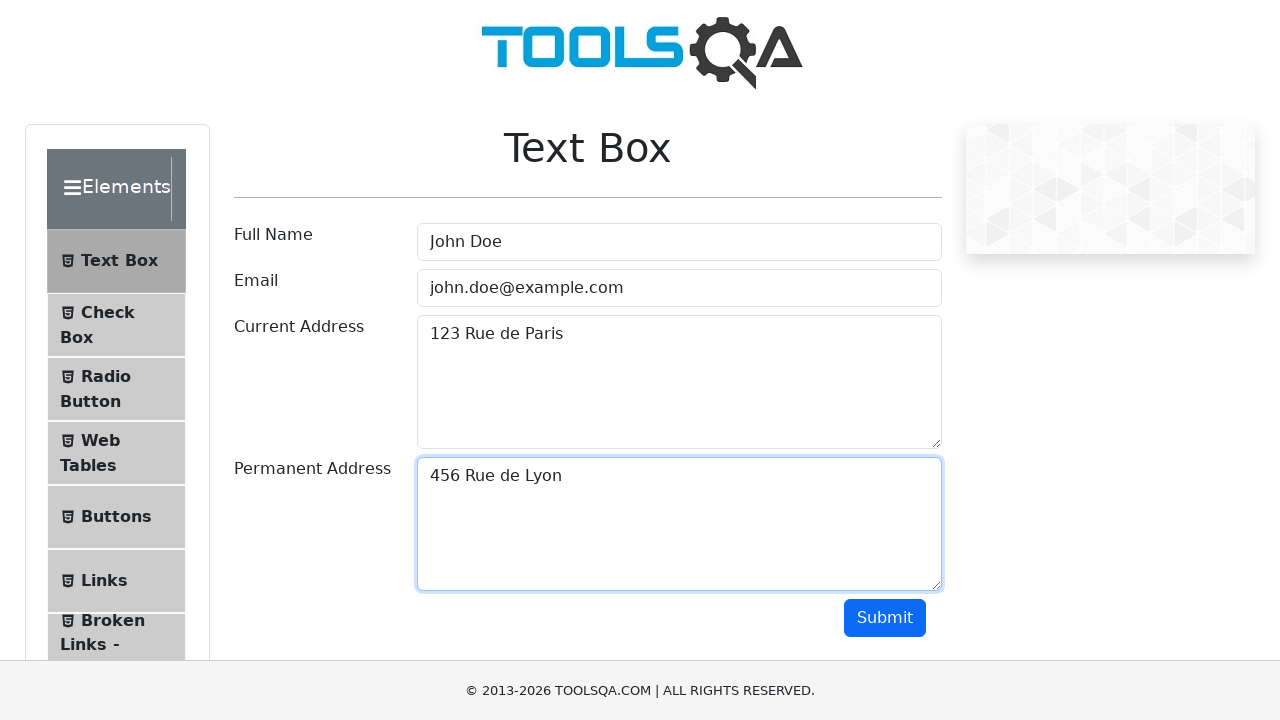

Output section loaded after form submission
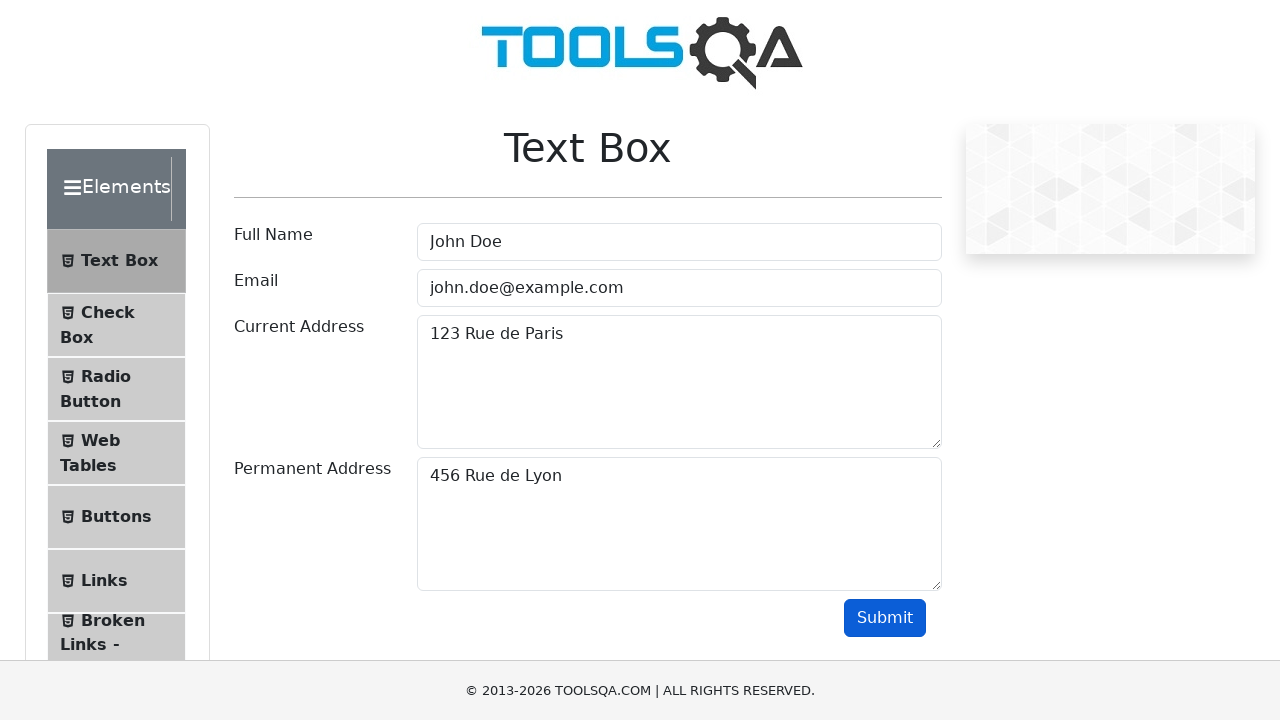

Verified submitted name 'John Doe' is displayed in output
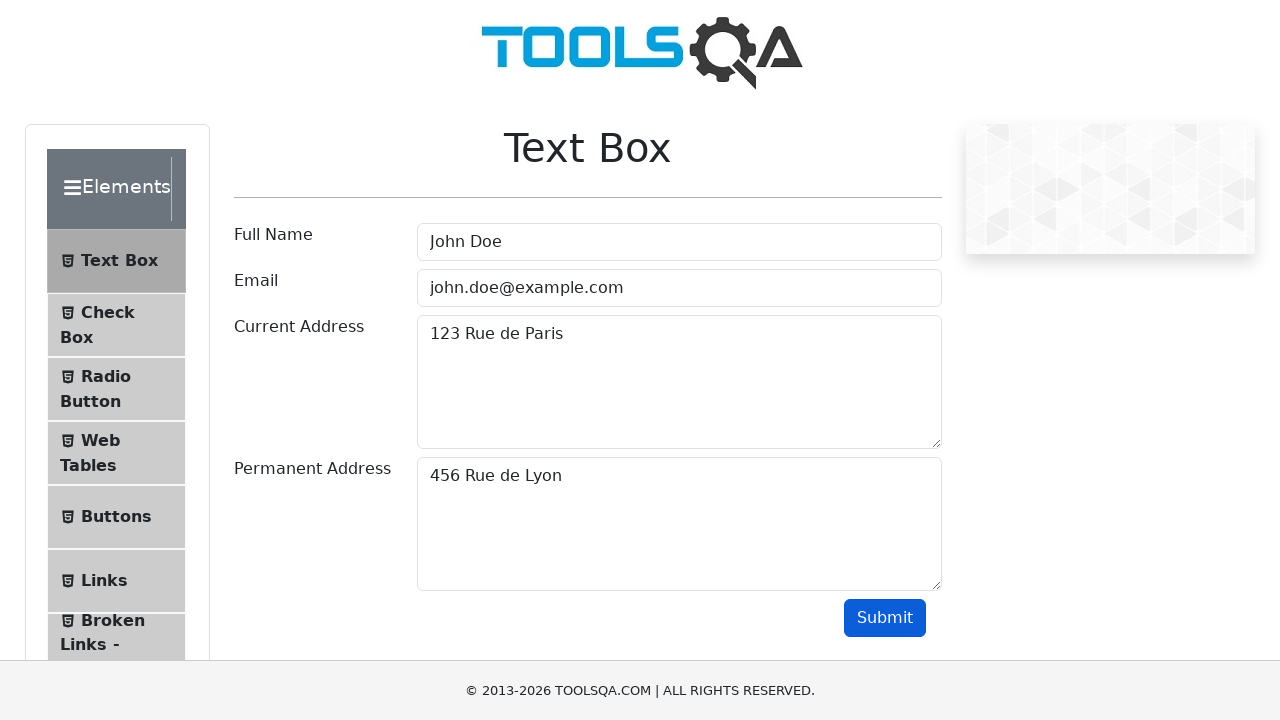

Verified submitted email 'john.doe@example.com' is displayed in output
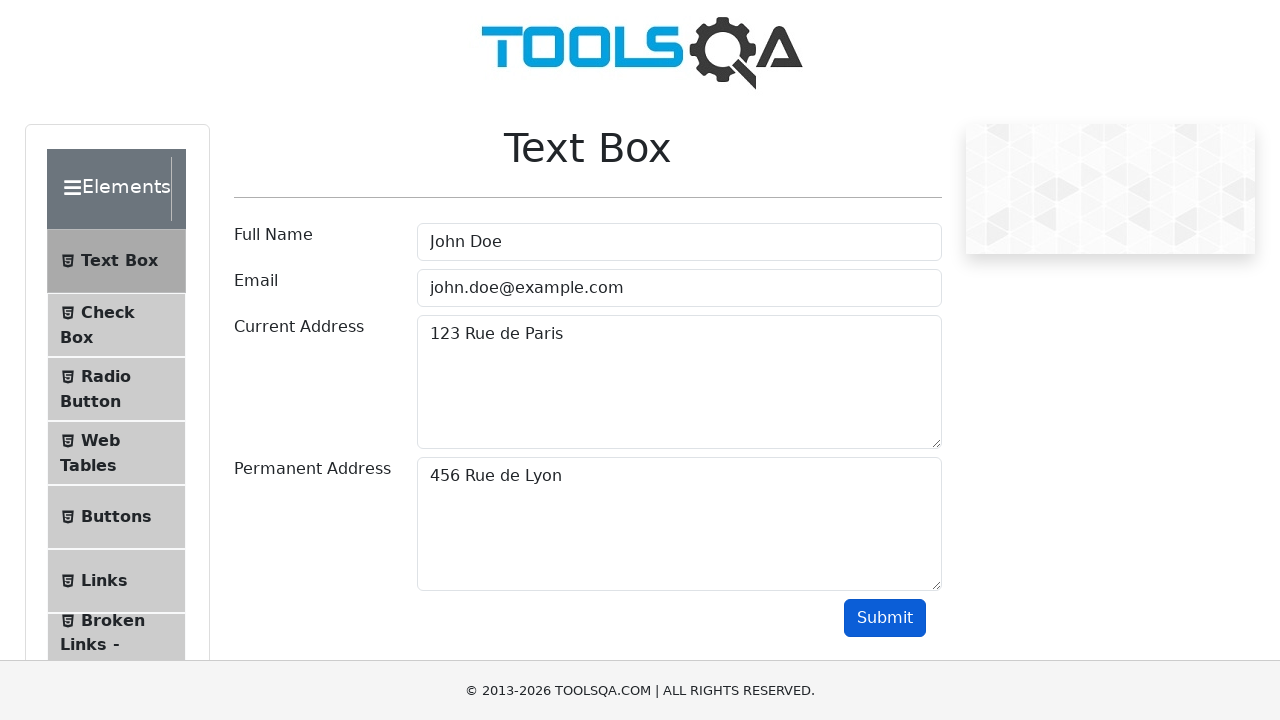

Verified submitted current address '123 Rue de Paris' is displayed in output
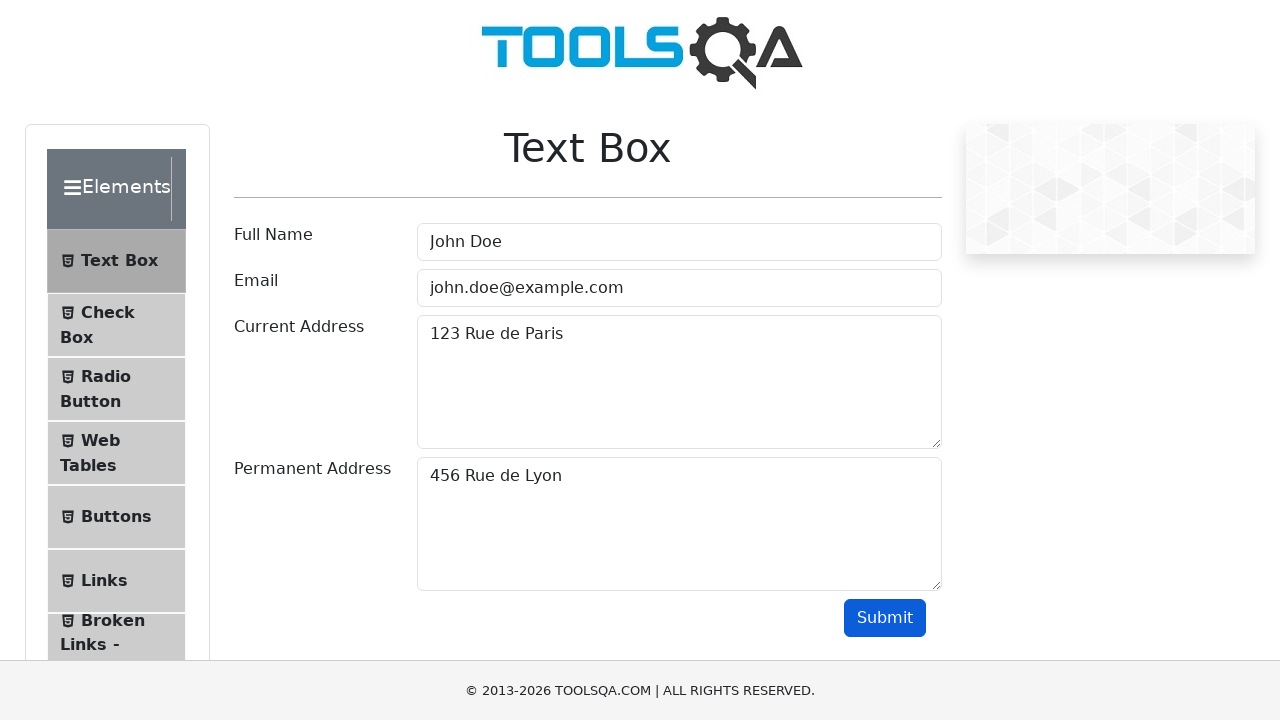

Verified submitted permanent address '456 Rue de Lyon' is displayed in output
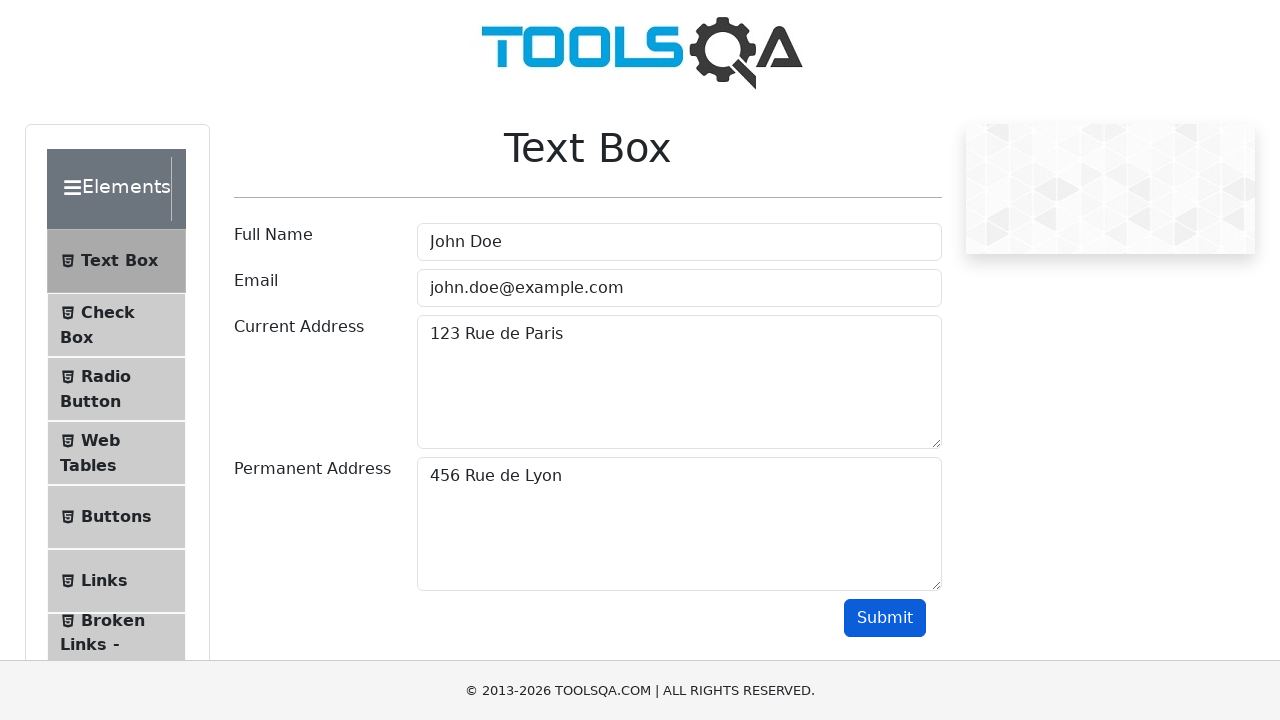

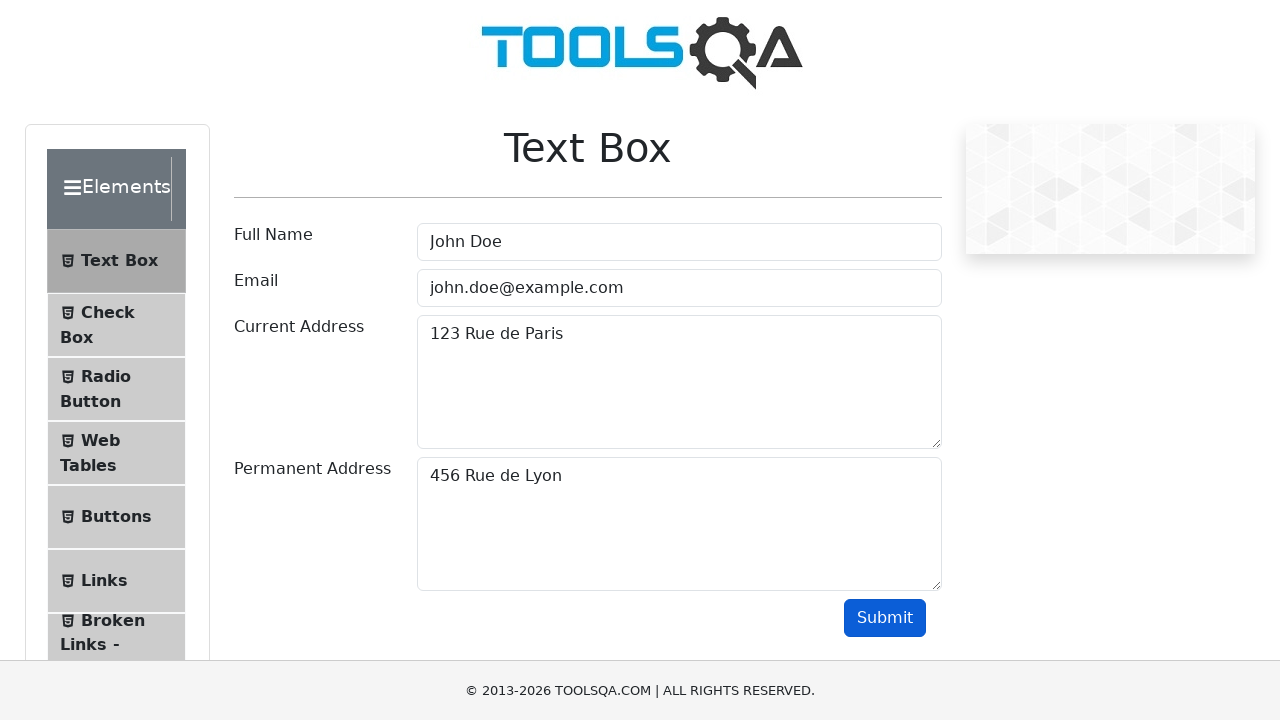